Demonstrates filling a text input field and clicking a radio button using JavaScript execution methods on a test automation practice page

Starting URL: https://testautomationpractice.blogspot.com/

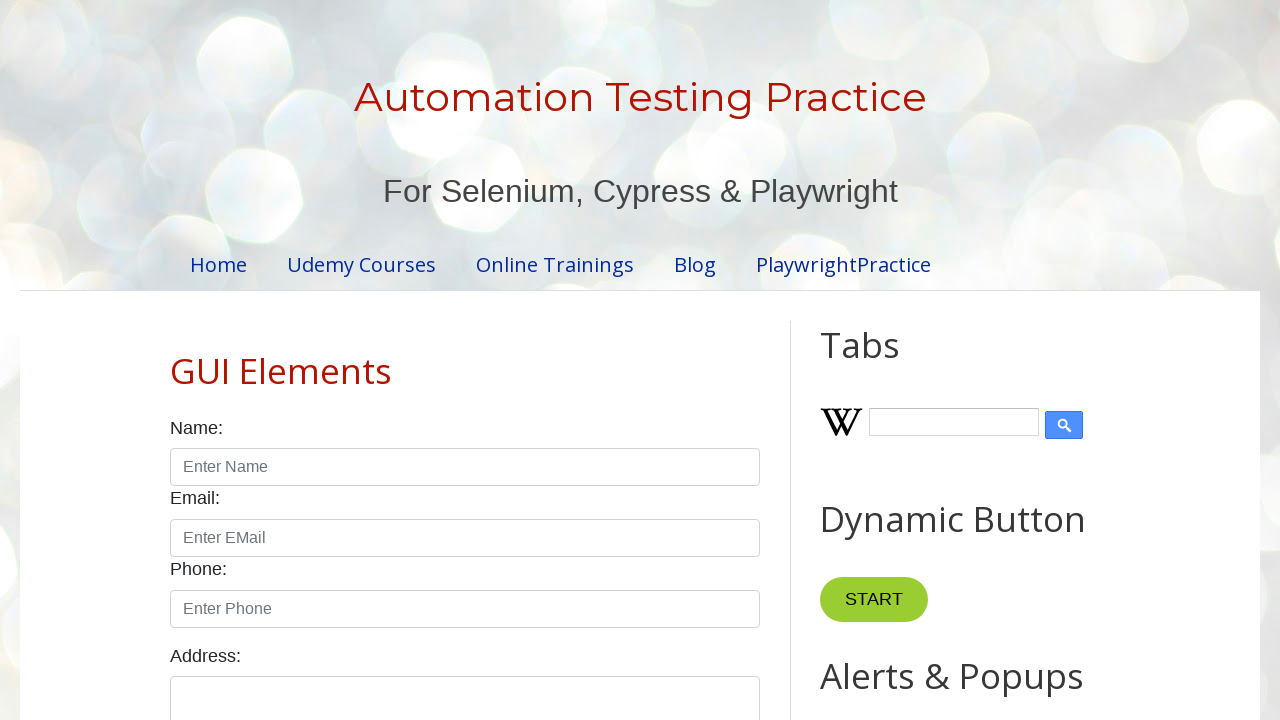

Filled name input field with 'God' on input#name
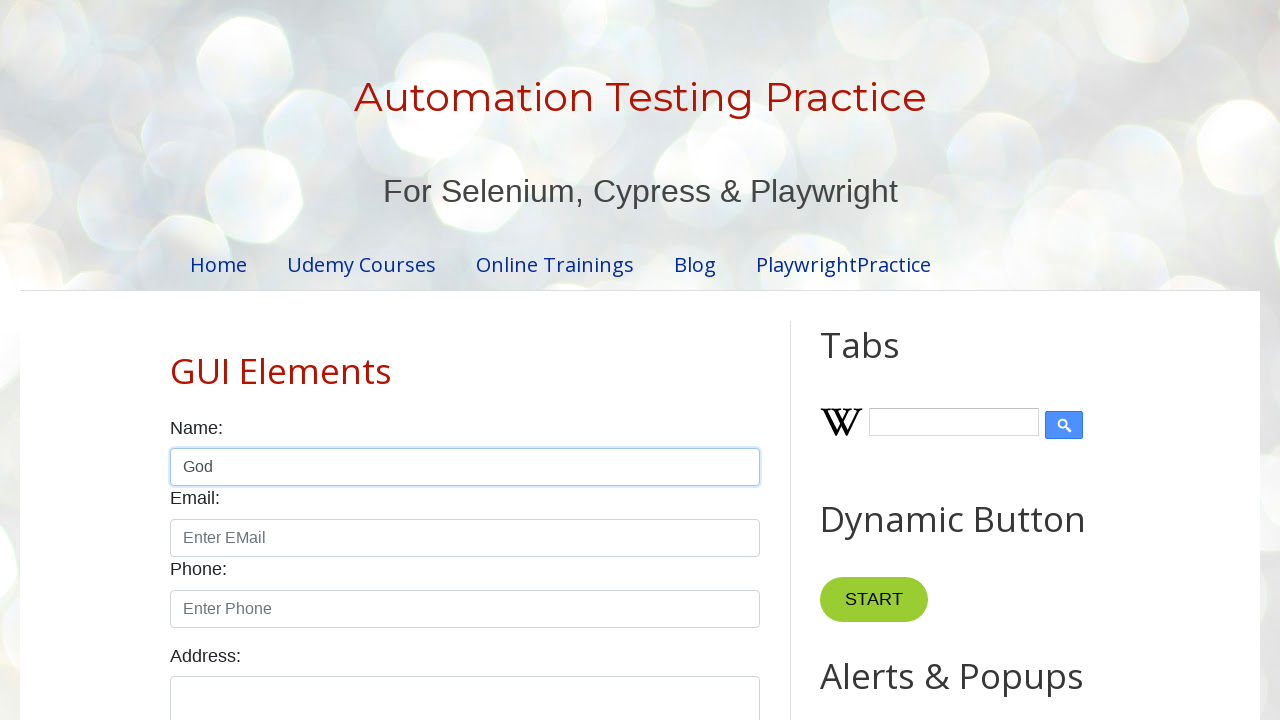

Clicked male radio button at (176, 360) on input#male
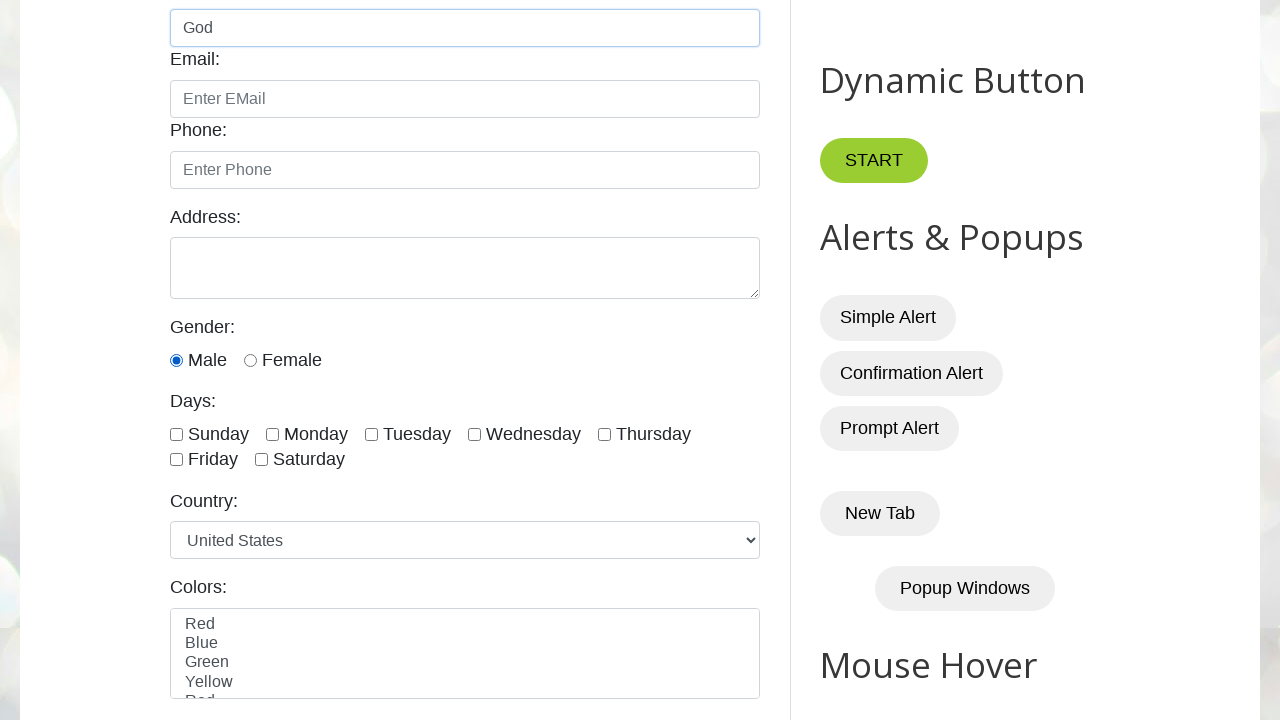

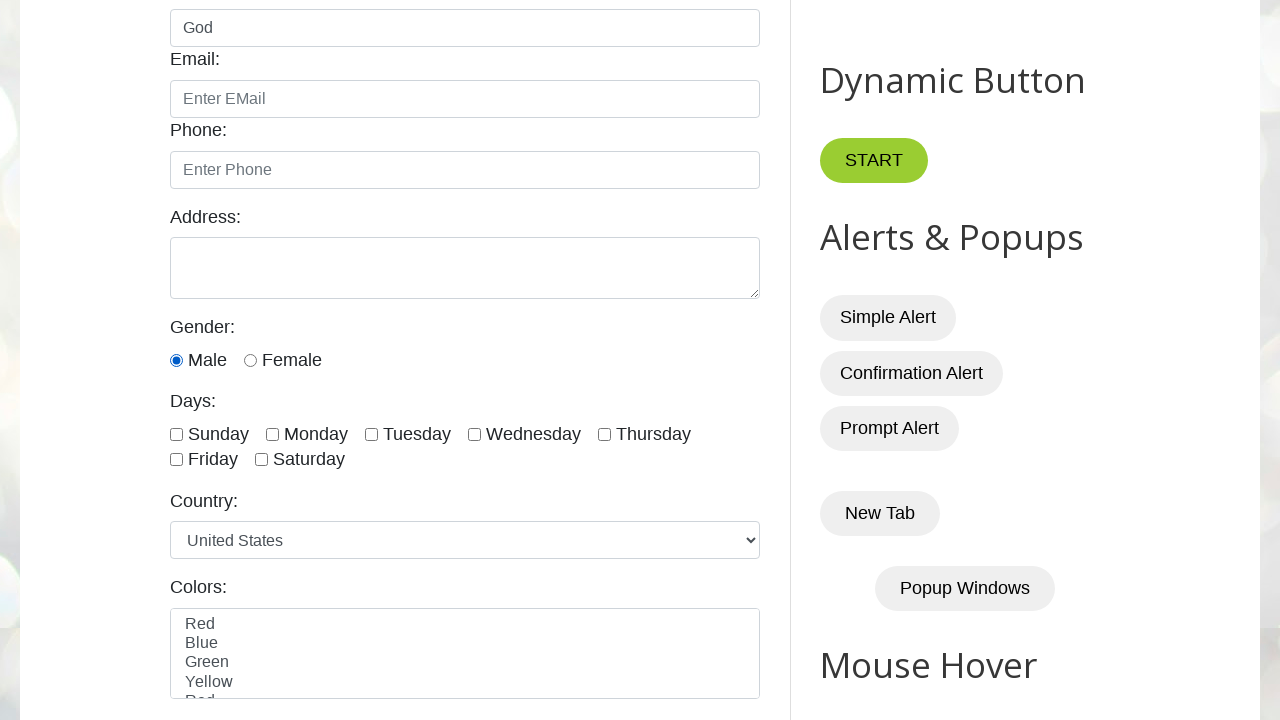